Tests browser cookie operations by adding custom cookies to the browser context and verifying they can be retrieved.

Starting URL: https://www.itlearn360.com/

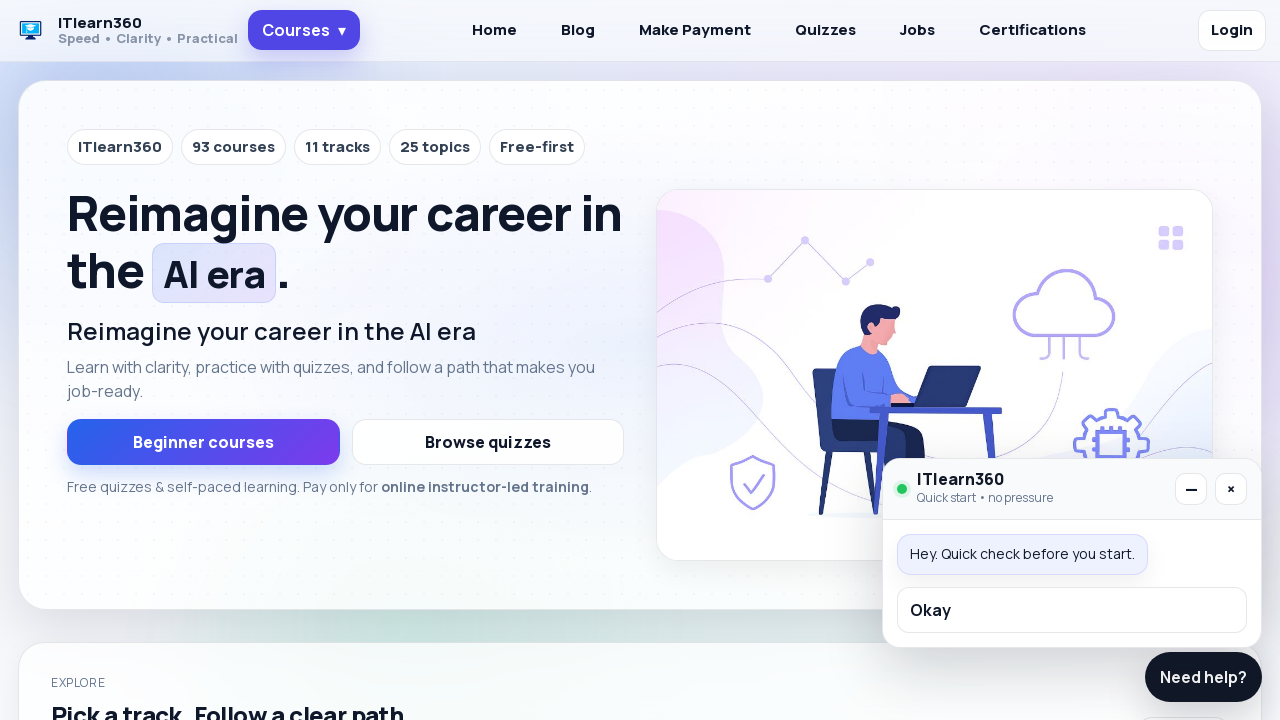

Added first custom cookie with name 'name' and value 'key-aaaaaaa'
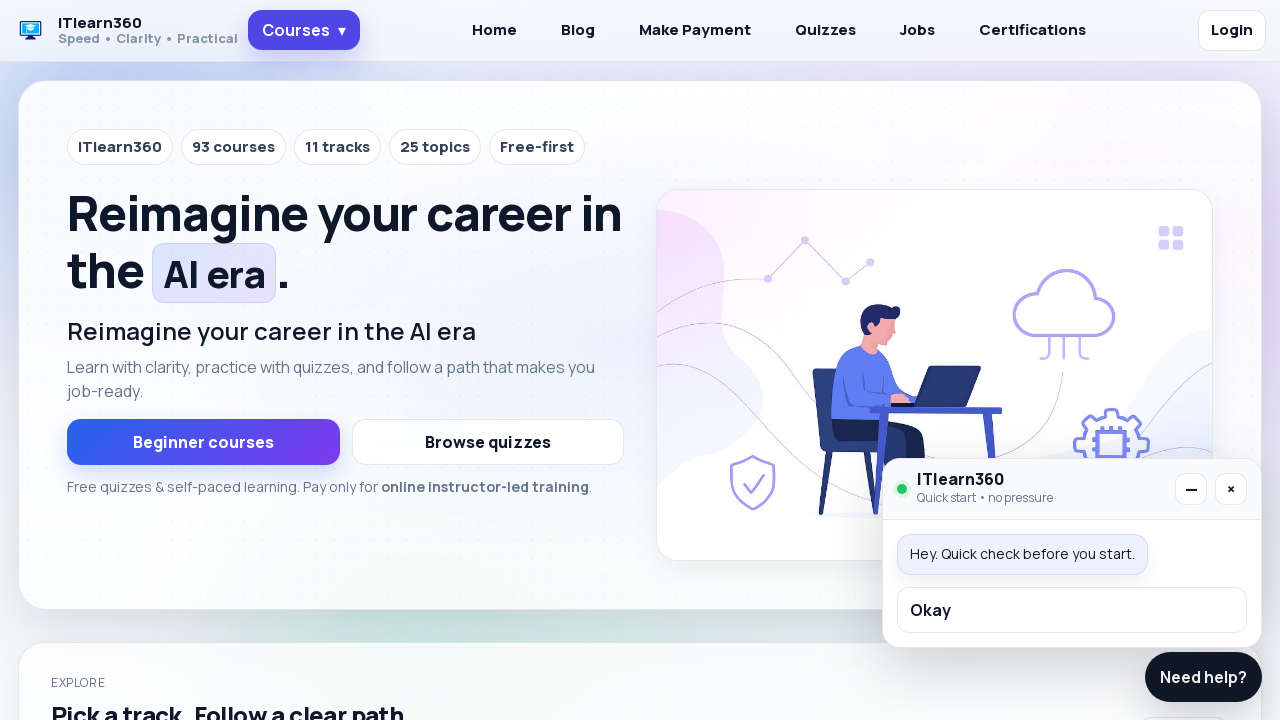

Added second custom cookie with name 'value' and value 'value-bbbbbb'
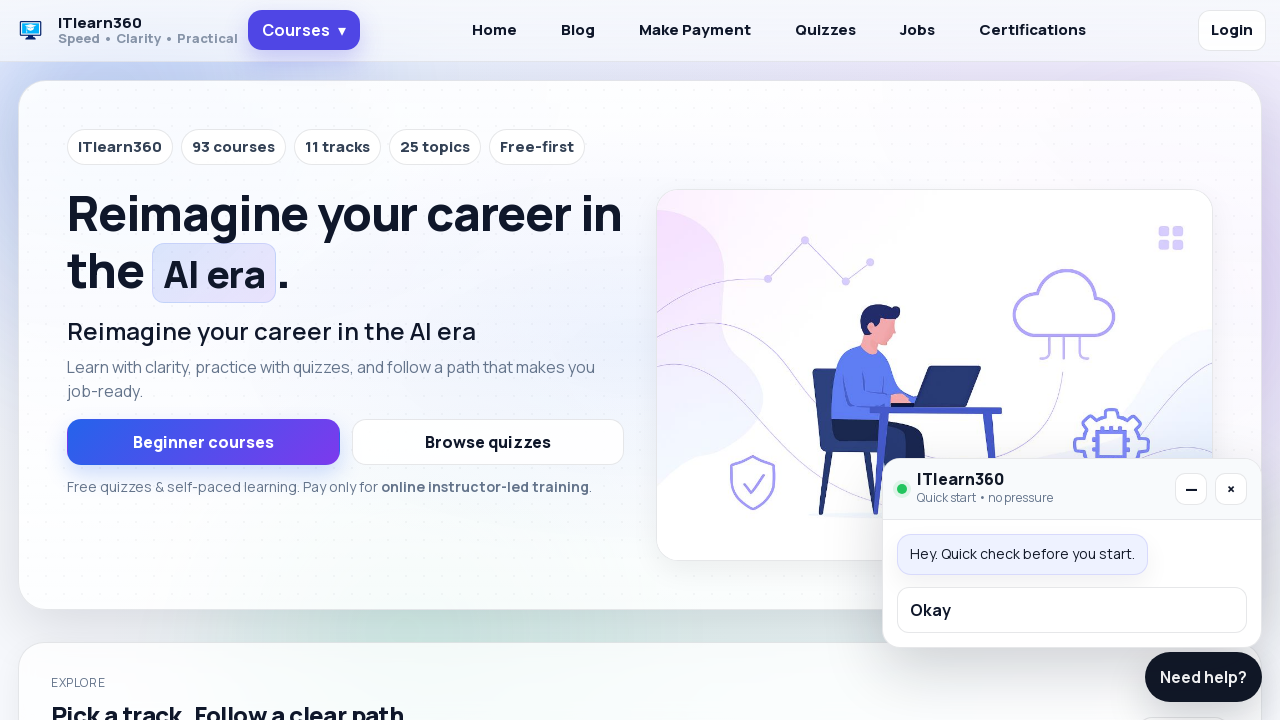

Retrieved all cookies from browser context to verify they were added successfully
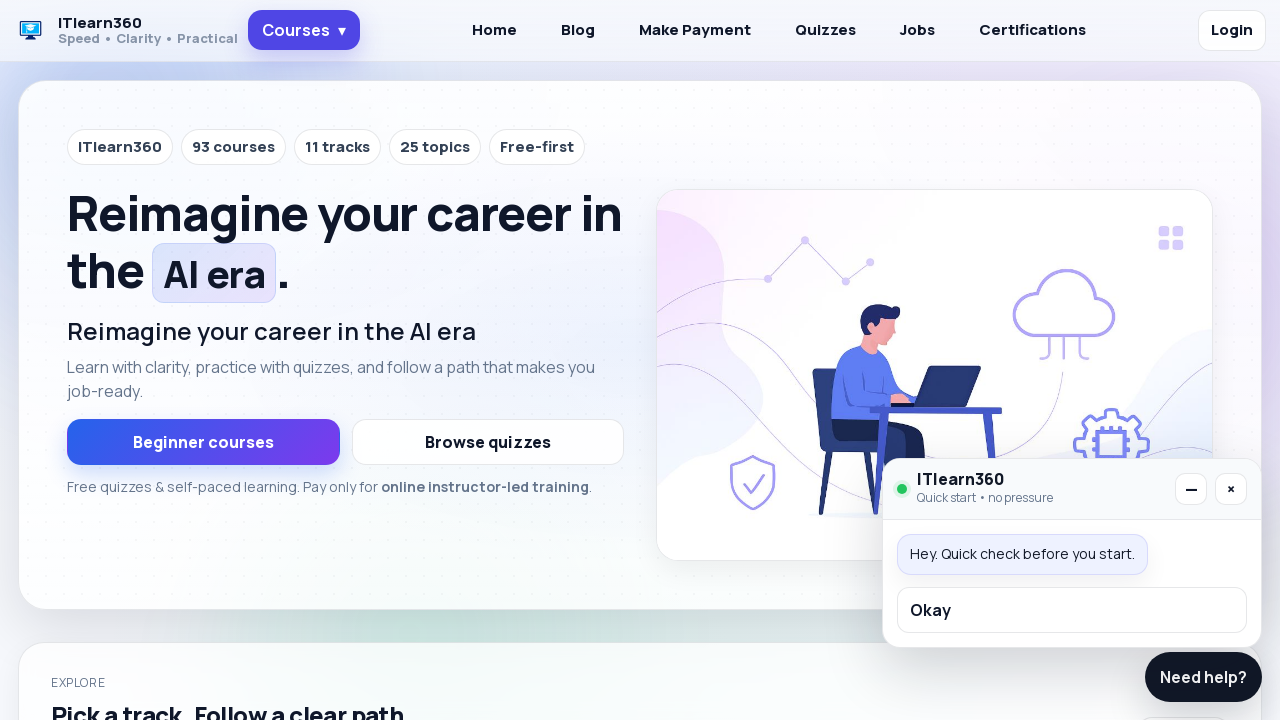

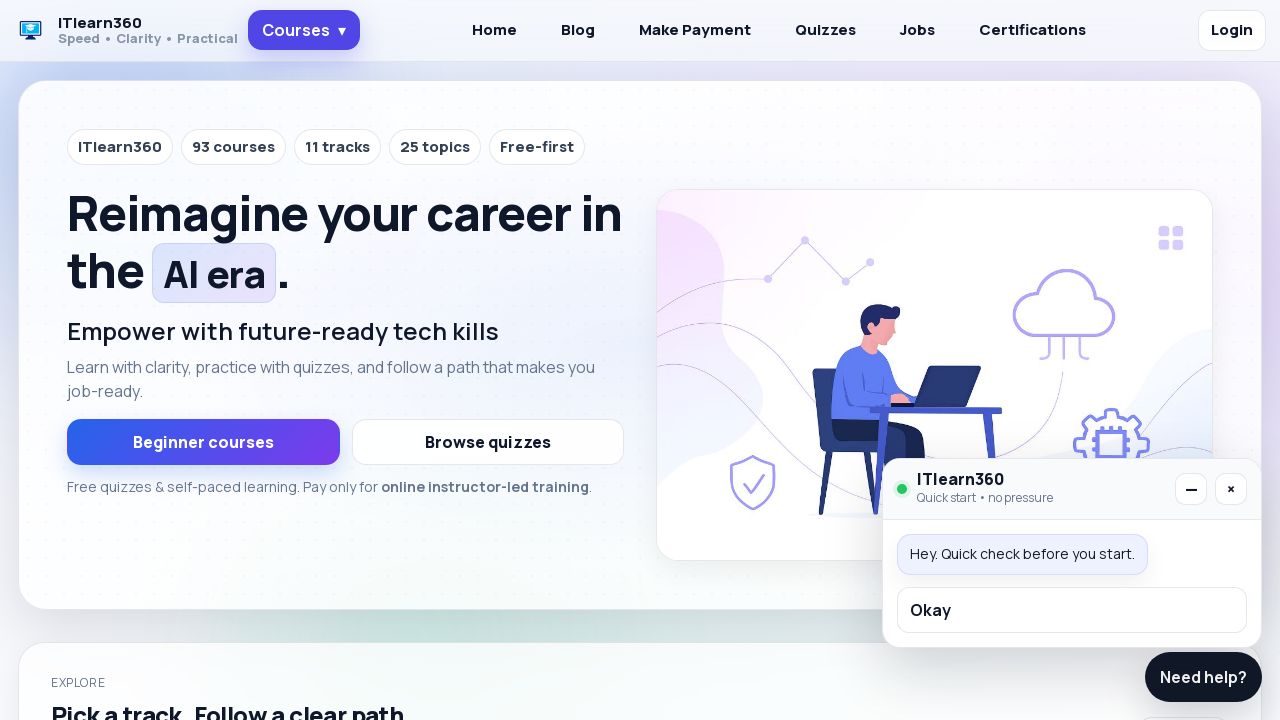